Tests handling of a JavaScript confirm dialog by clicking a button that triggers a confirm and dismissing it

Starting URL: https://the-internet.herokuapp.com/javascript_alerts

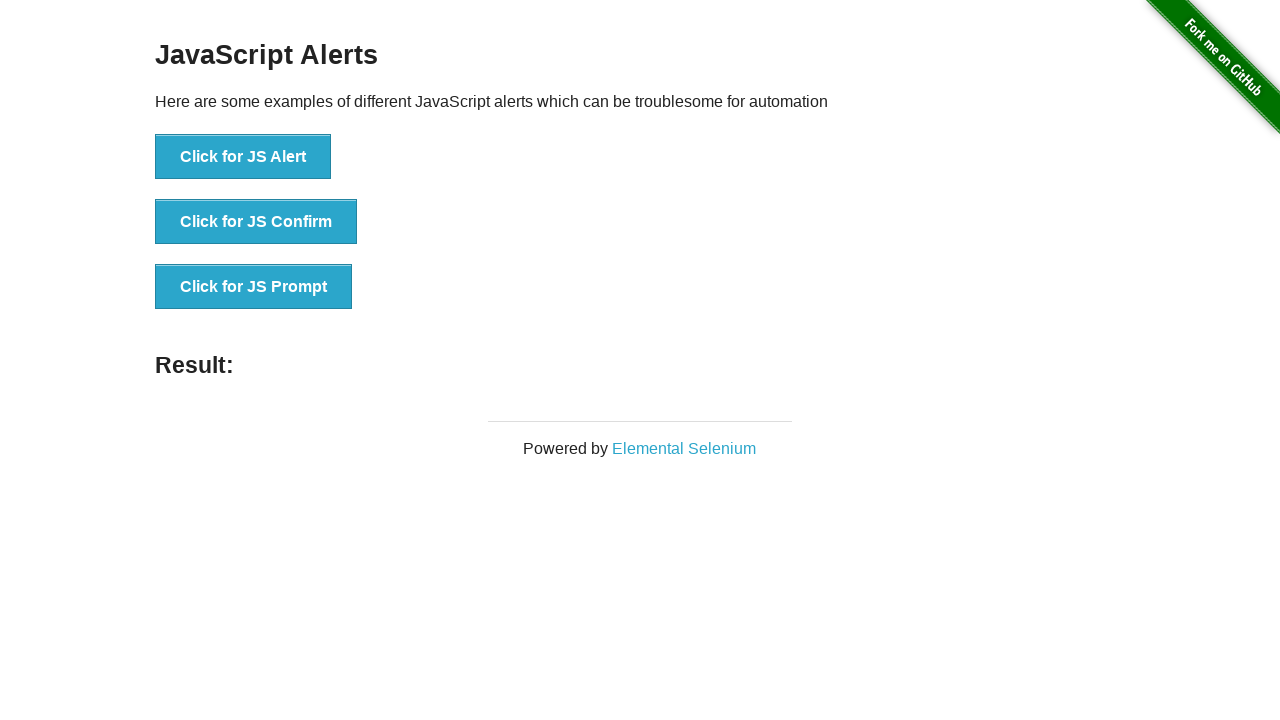

Set up dialog handler to dismiss confirm dialog
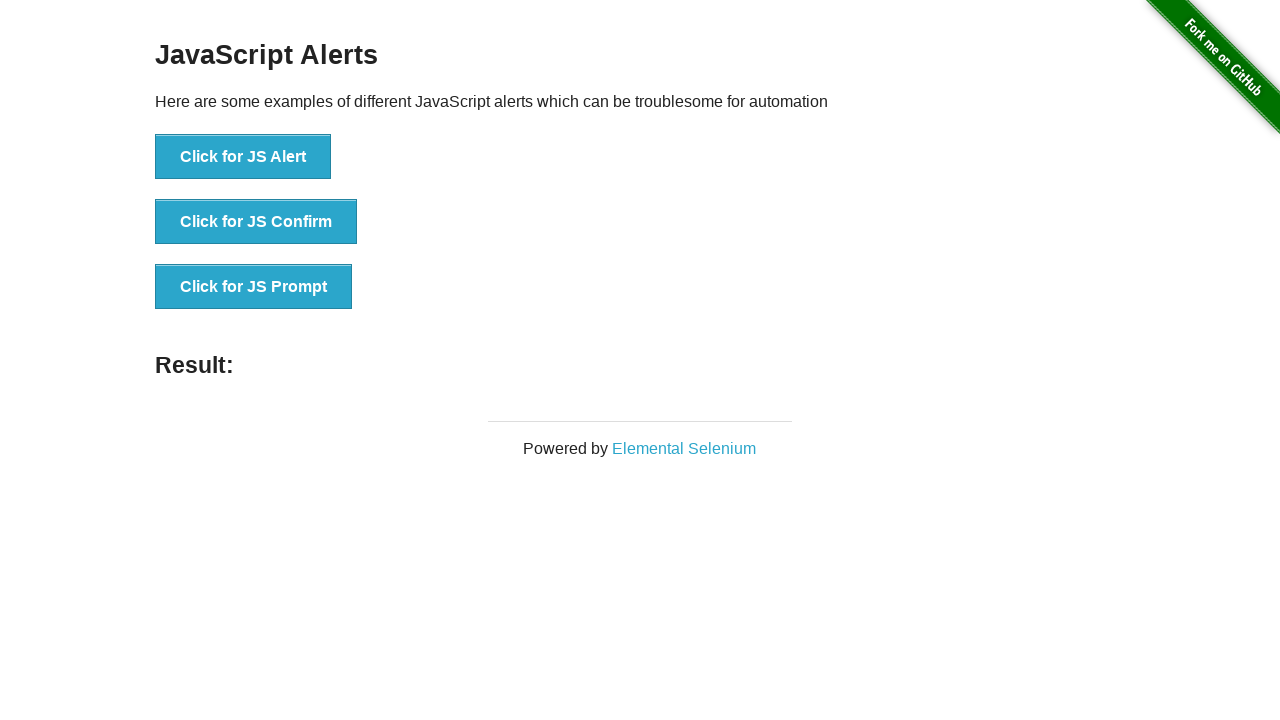

Clicked button to trigger JS Confirm dialog at (256, 222) on internal:role=button[name="Click for JS Confirm"i]
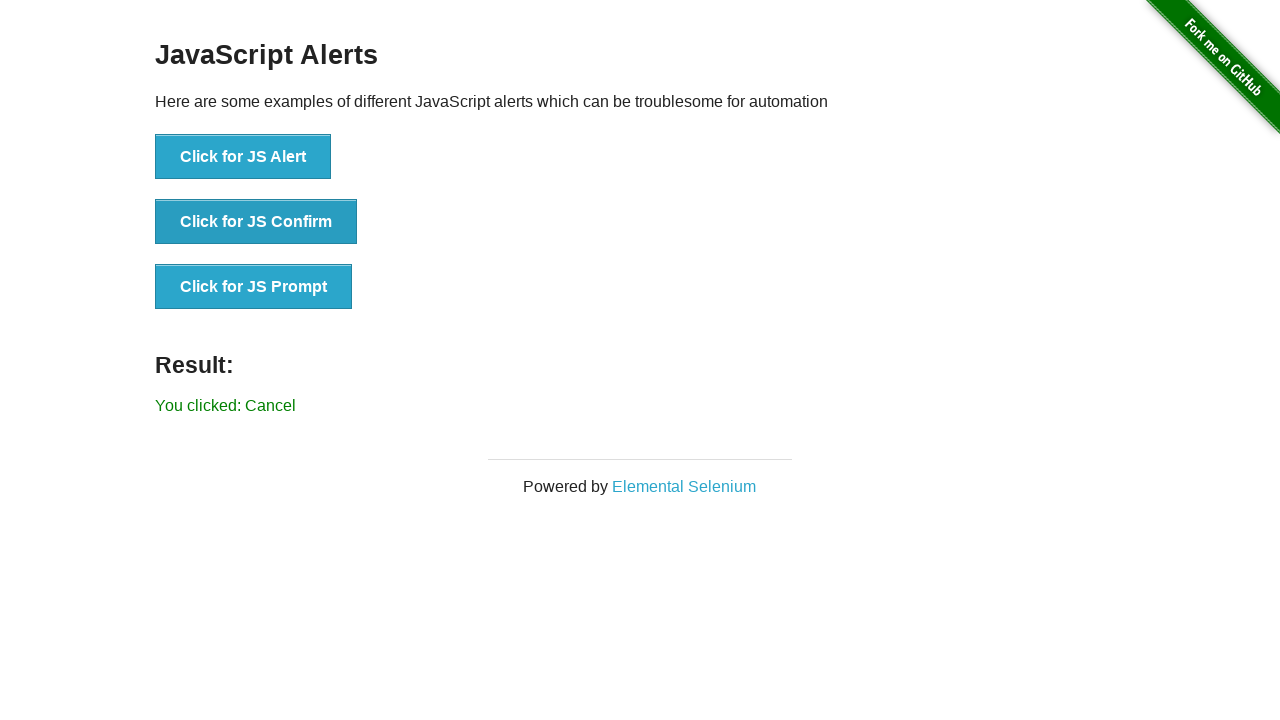

Waited for dialog handling to complete
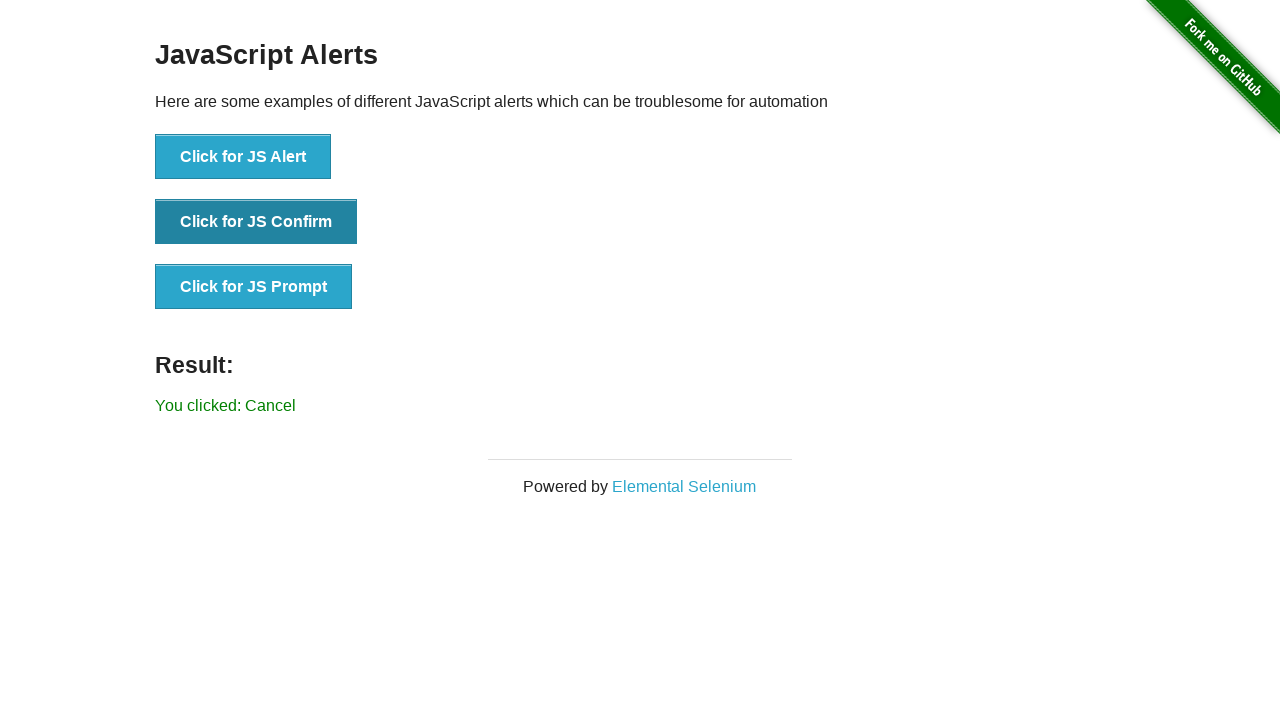

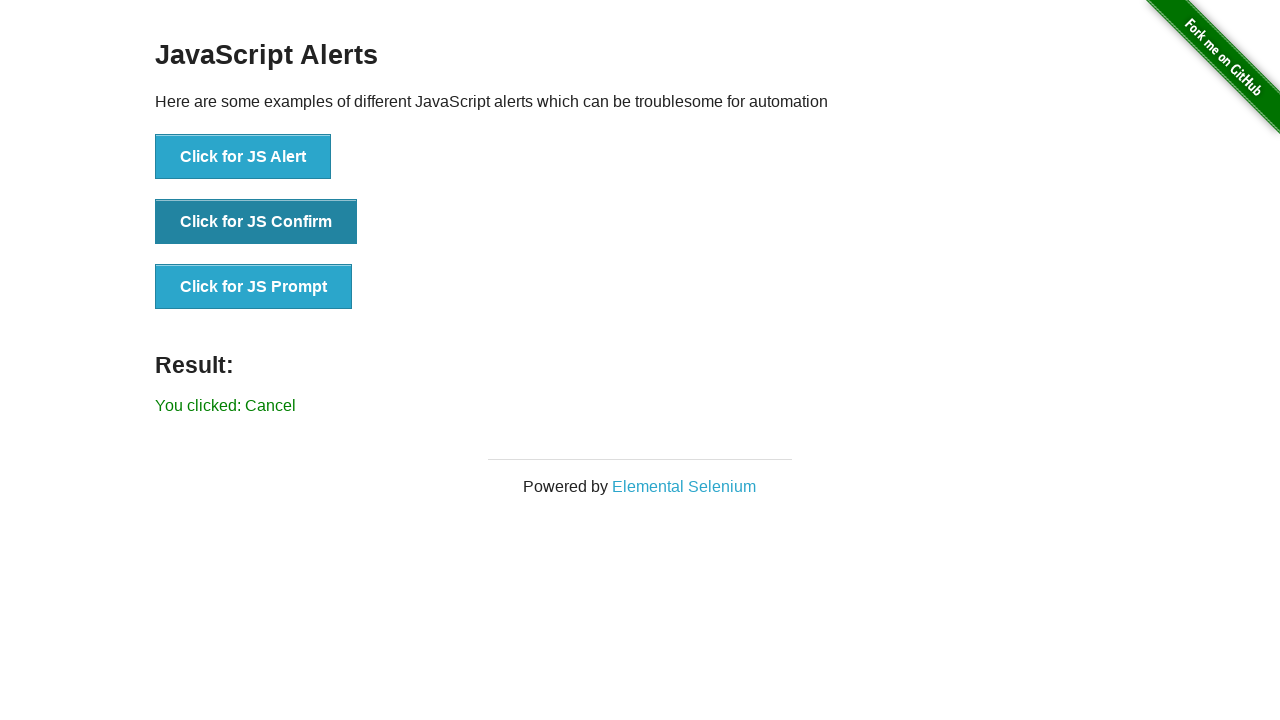